Tests multi-window/tab handling by clicking a link that opens a new tab, then clicking a banner image that opens another tab, and managing the window switching between them.

Starting URL: https://demoqa.com/links

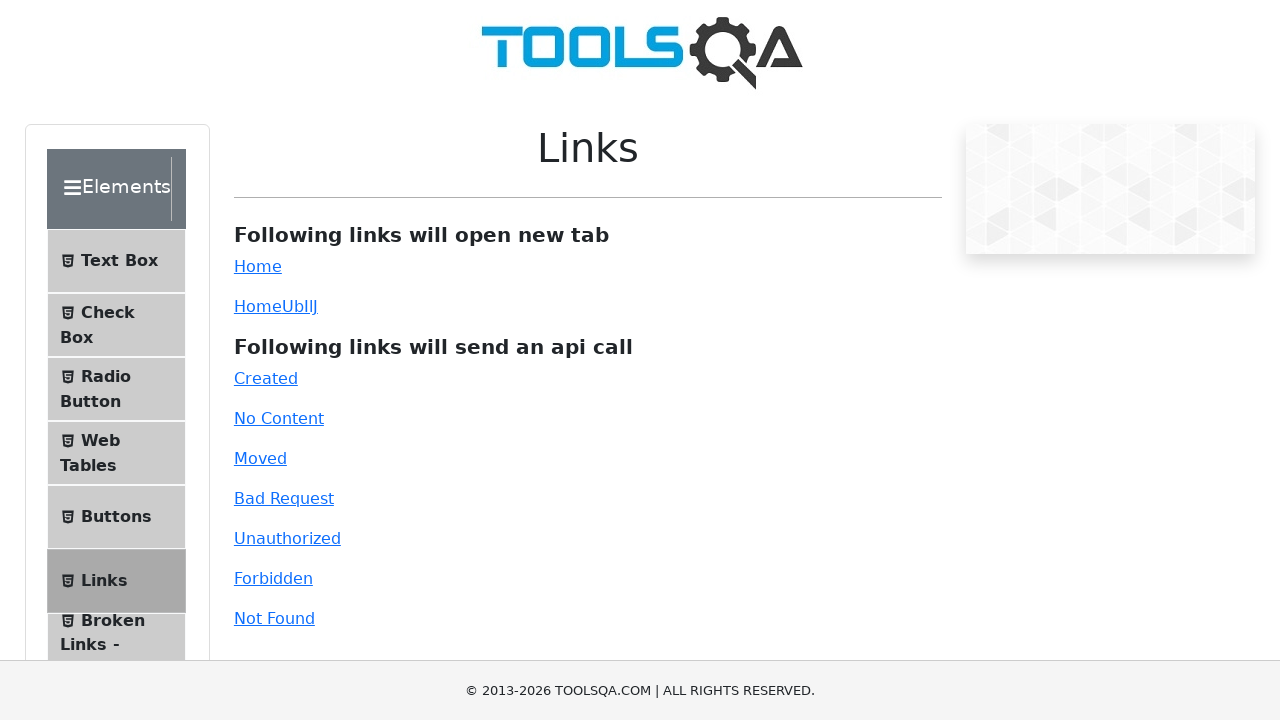

Clicked 'Home' simple link to open a new tab at (258, 266) on a#simpleLink
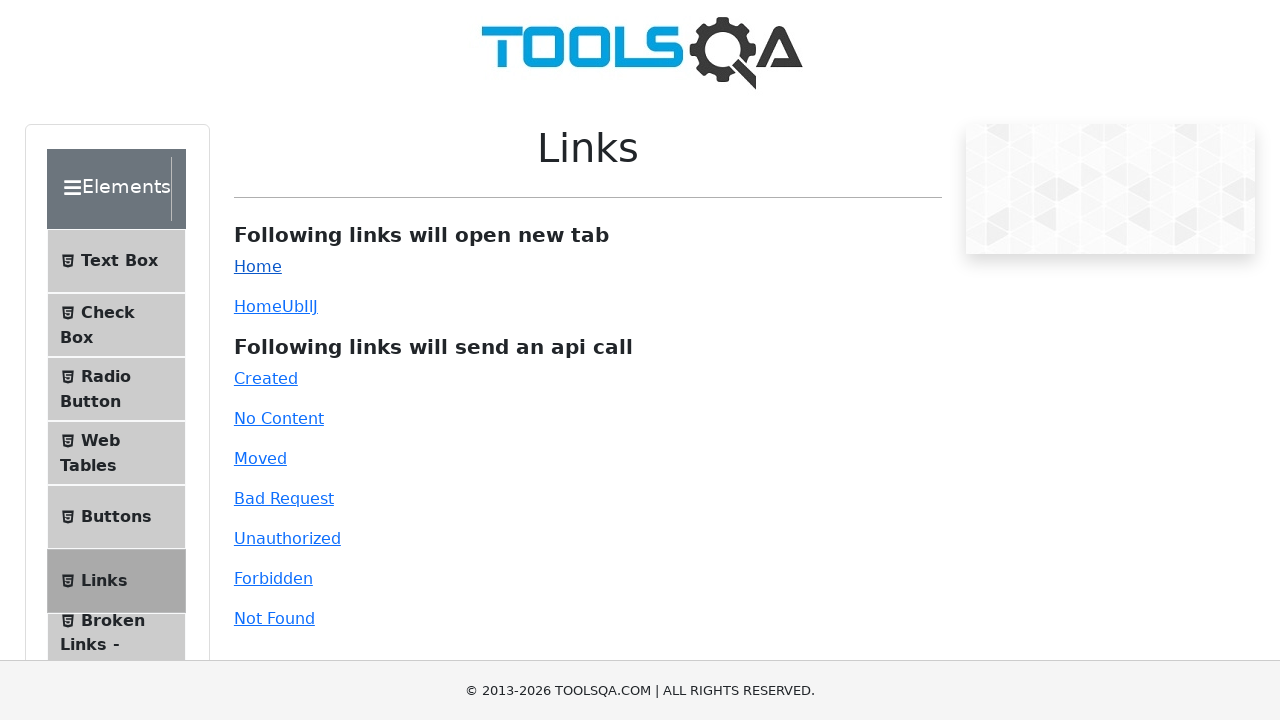

Retrieved new page/tab opened by simple link
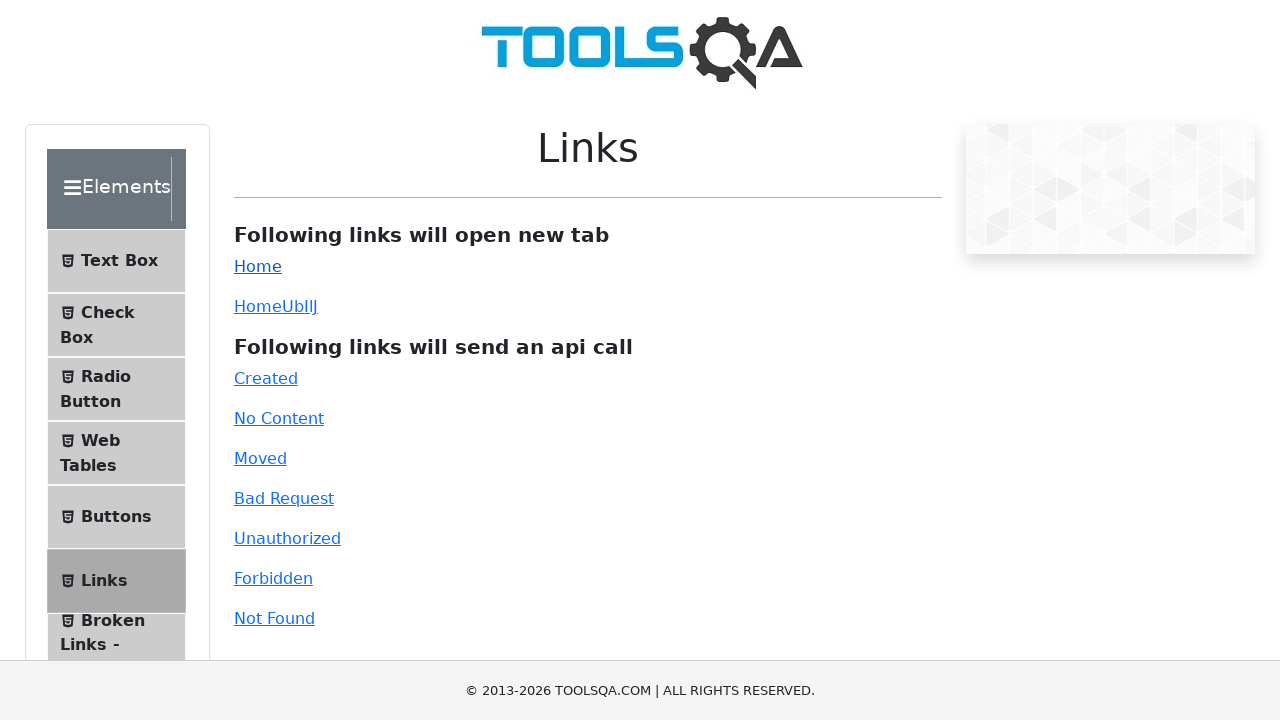

Waited for new page to load completely
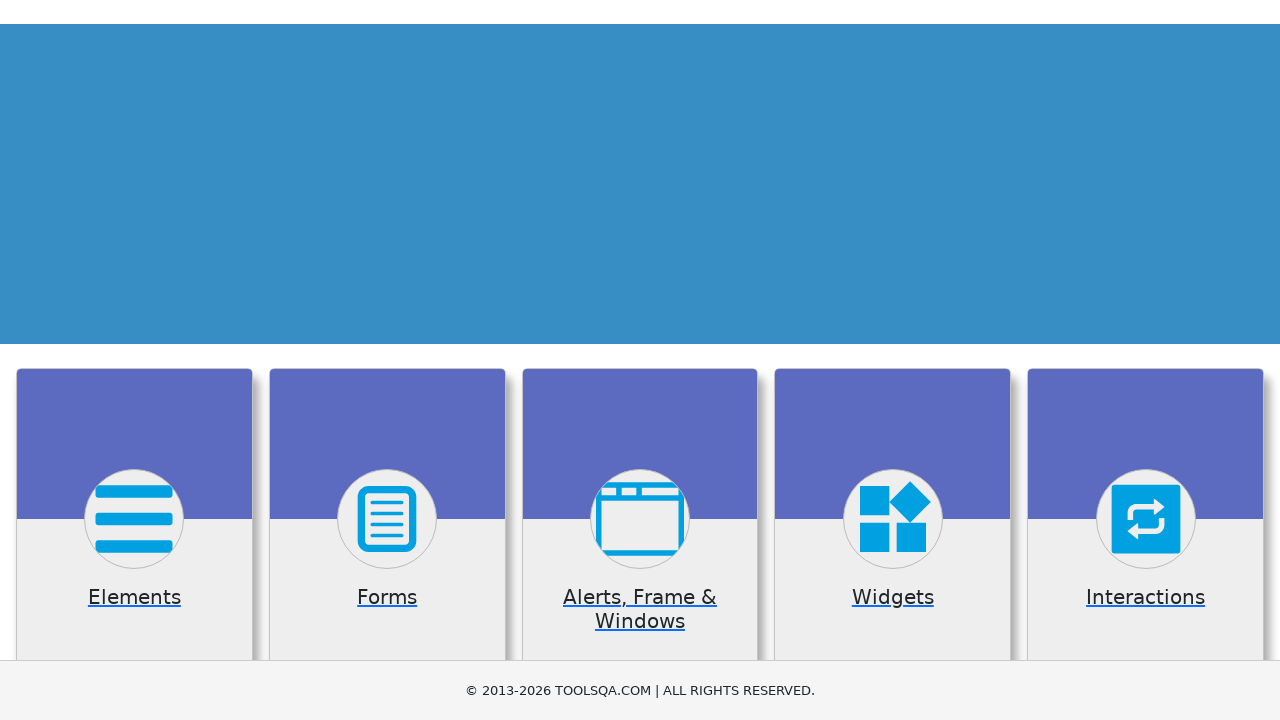

Clicked banner image on new page to open another tab at (640, 260) on img.banner-image
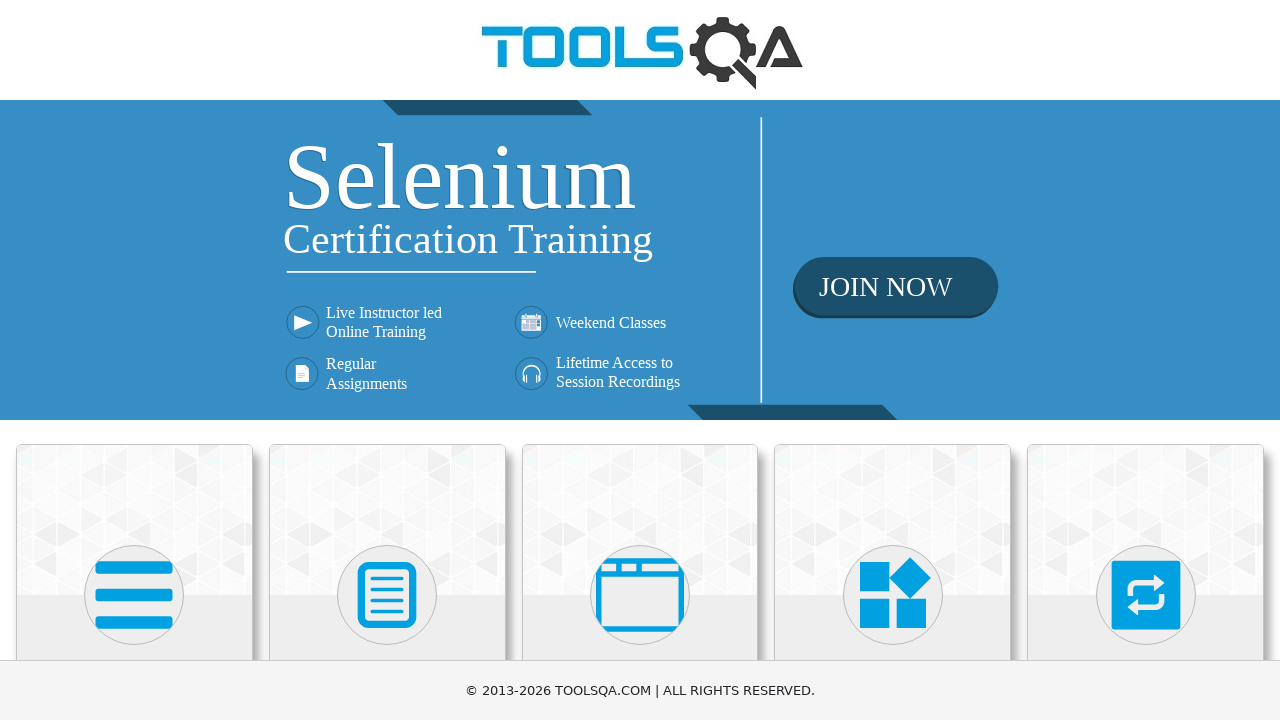

Retrieved third page/tab opened by banner image click
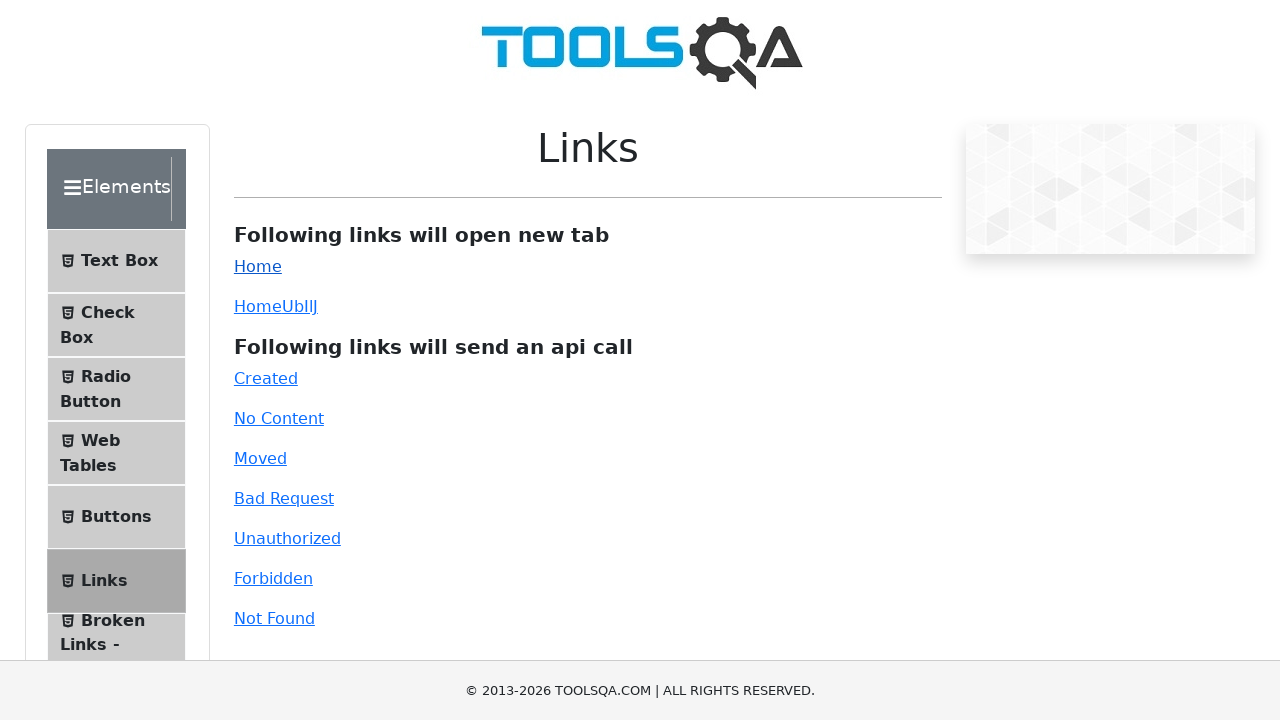

Waited for third page to load completely
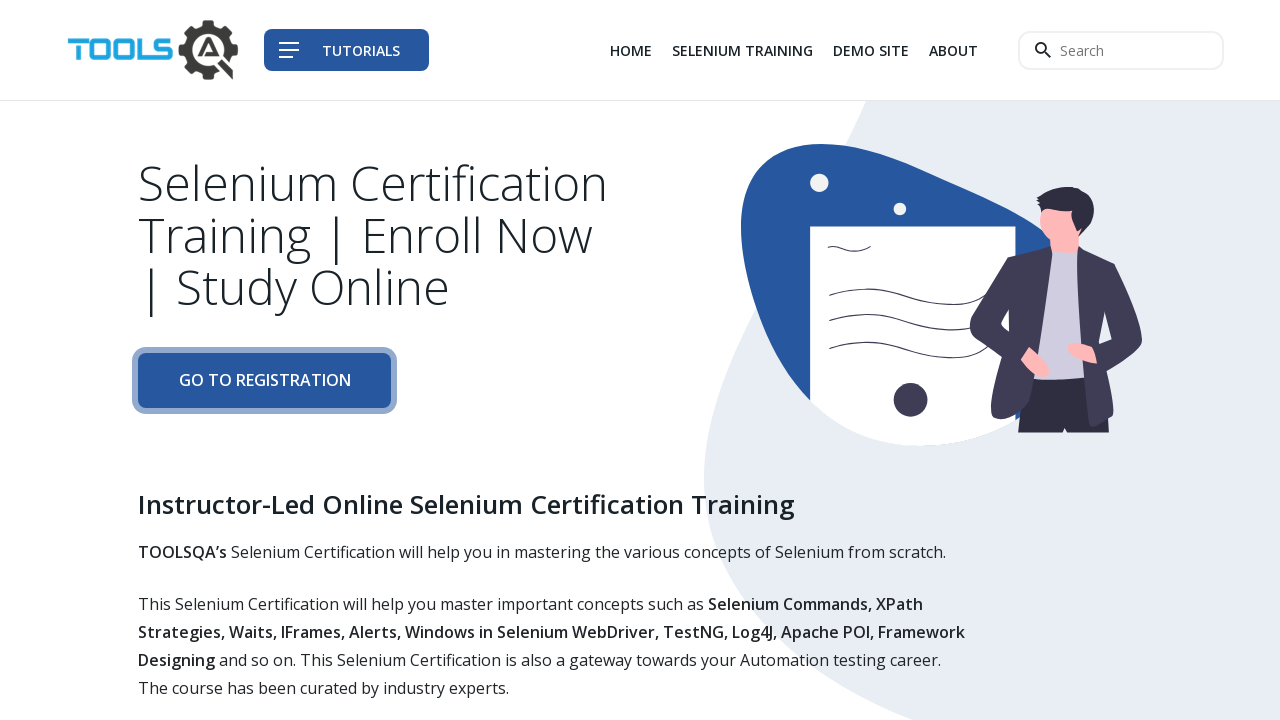

Closed the third tab
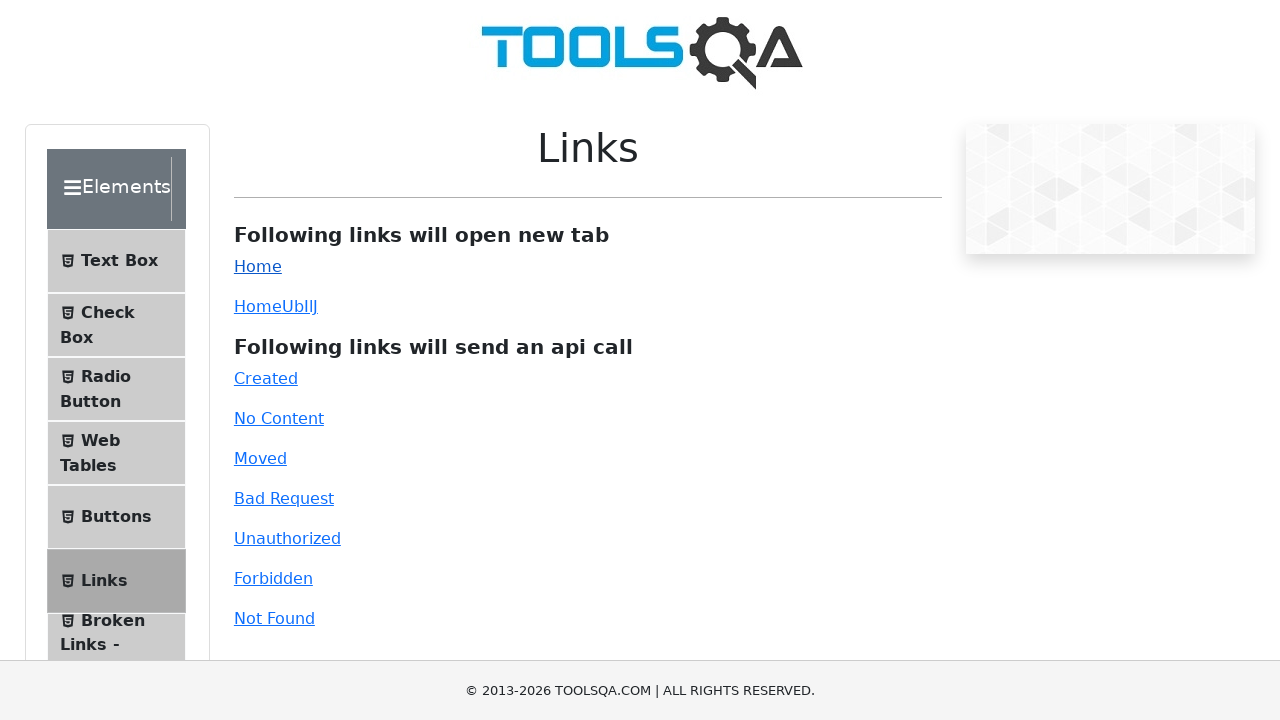

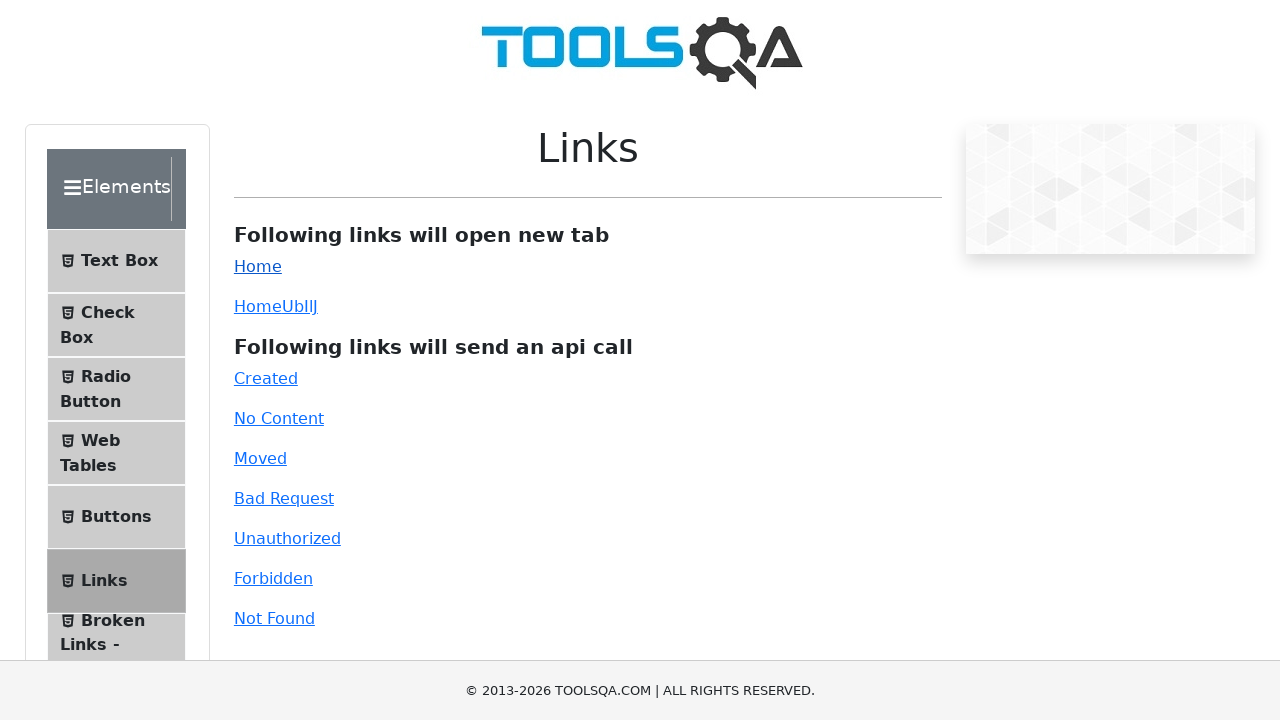